Tests a registration form by filling in first name, last name, and email fields in the first block, then submitting the form and verifying the success message is displayed.

Starting URL: http://suninjuly.github.io/registration1.html

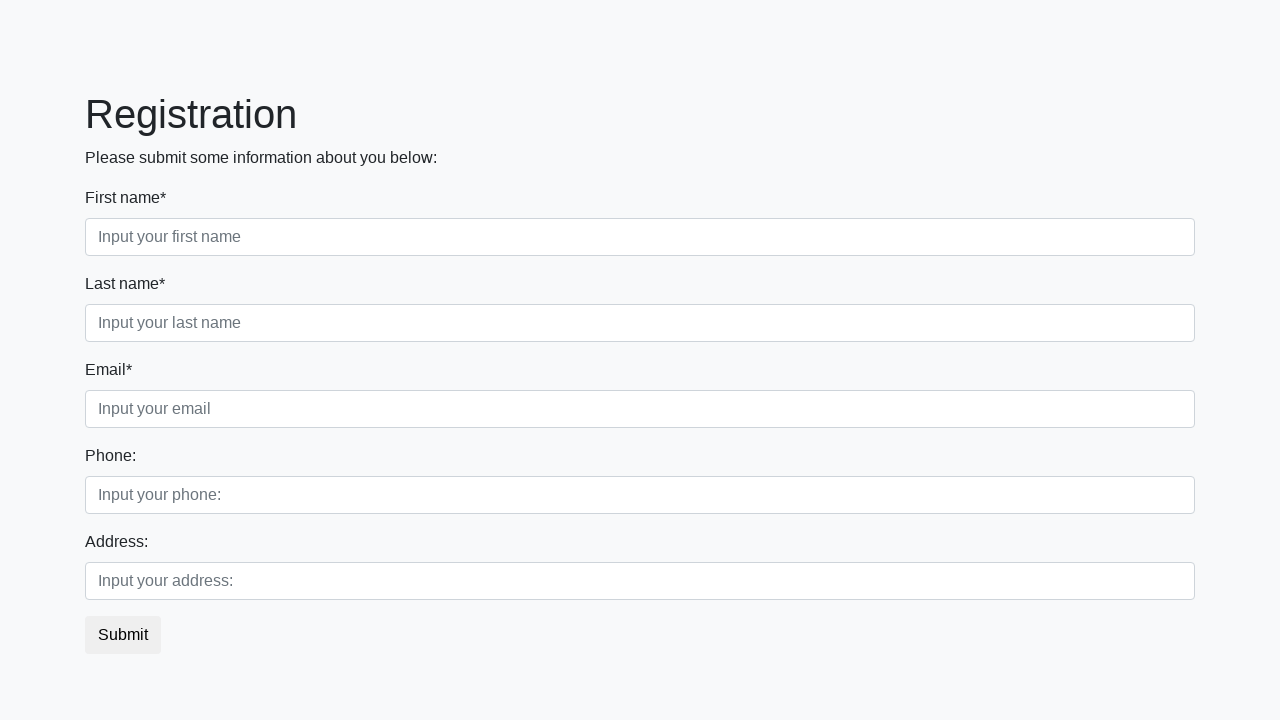

Filled first name field with 'Ivan' on .first_block .form-group .form-control.first
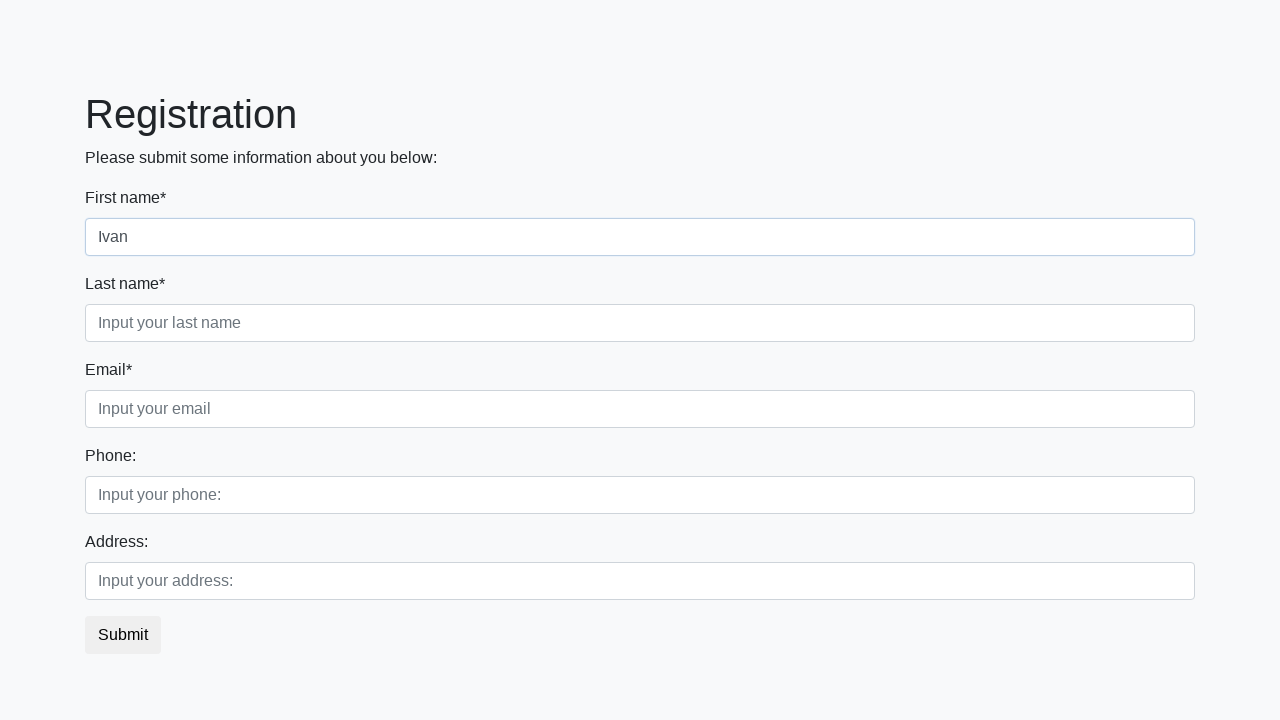

Filled last name field with 'Petrov' on .first_block .form-group .form-control.second
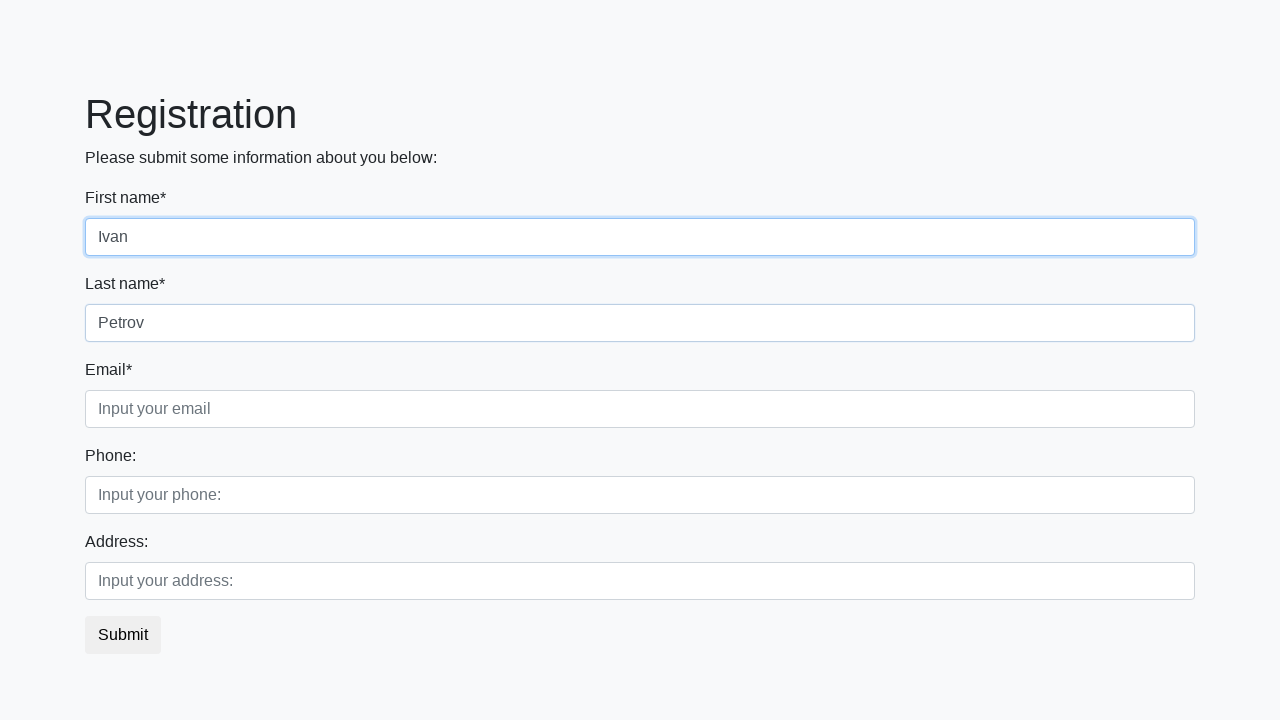

Filled email field with 'pet@ivan.ru' on .first_block .form-group .form-control.third
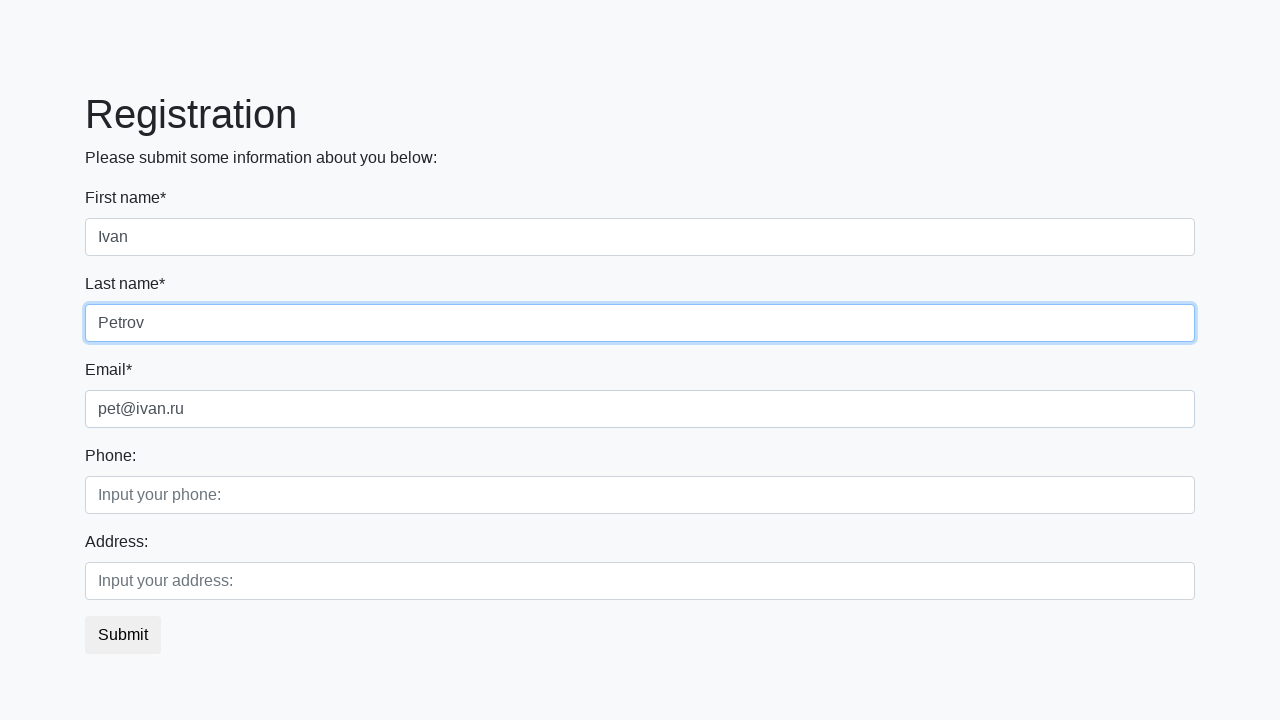

Clicked submit button to register at (123, 635) on button.btn
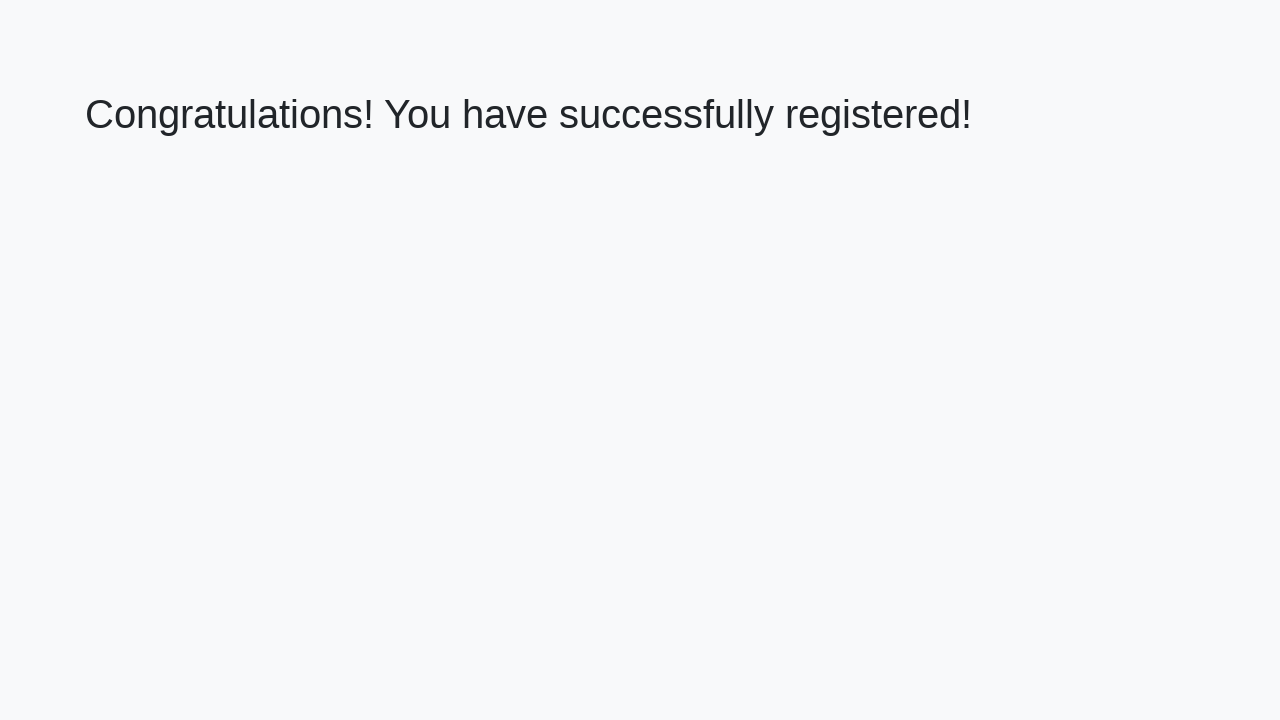

Success message header loaded
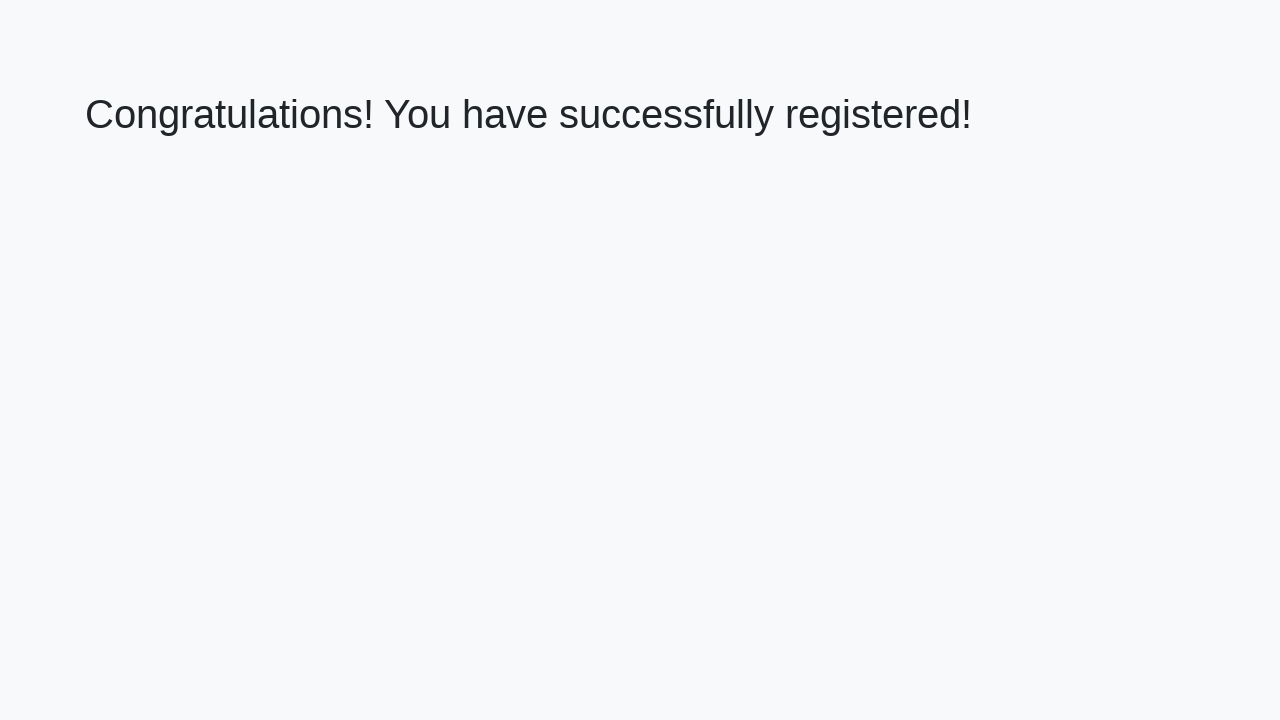

Retrieved success message text
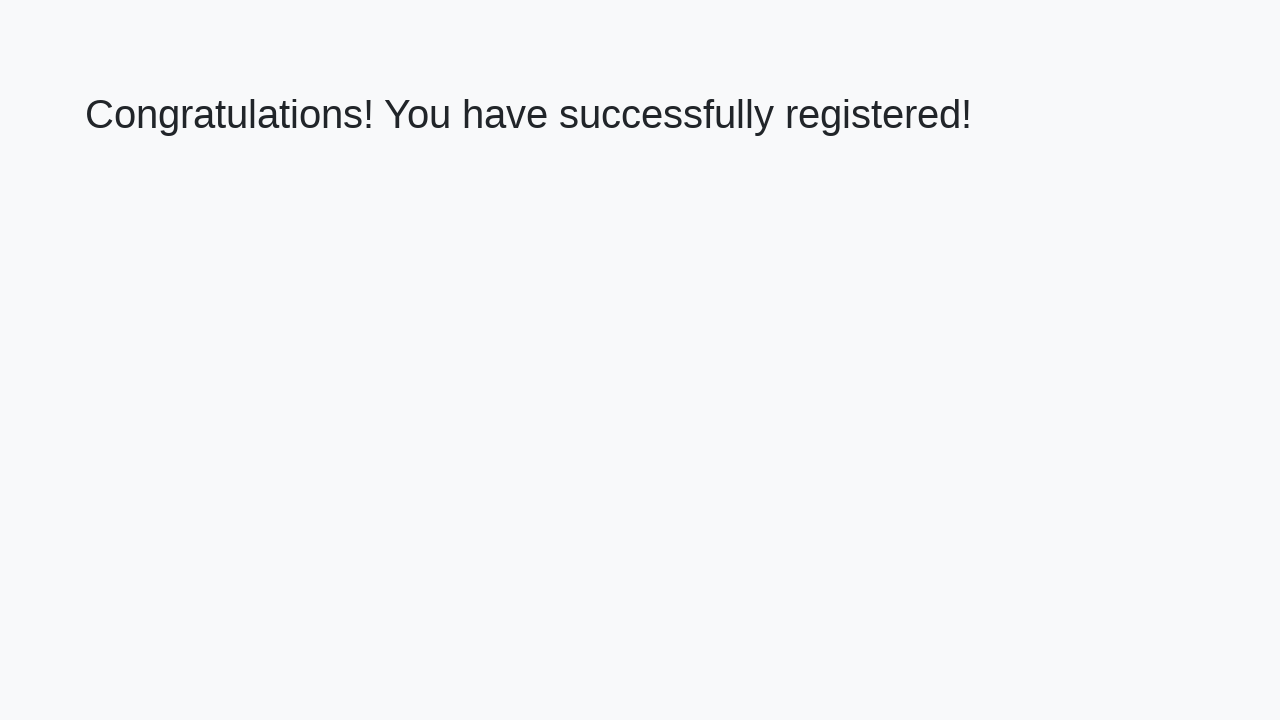

Verified success message: 'Congratulations! You have successfully registered!'
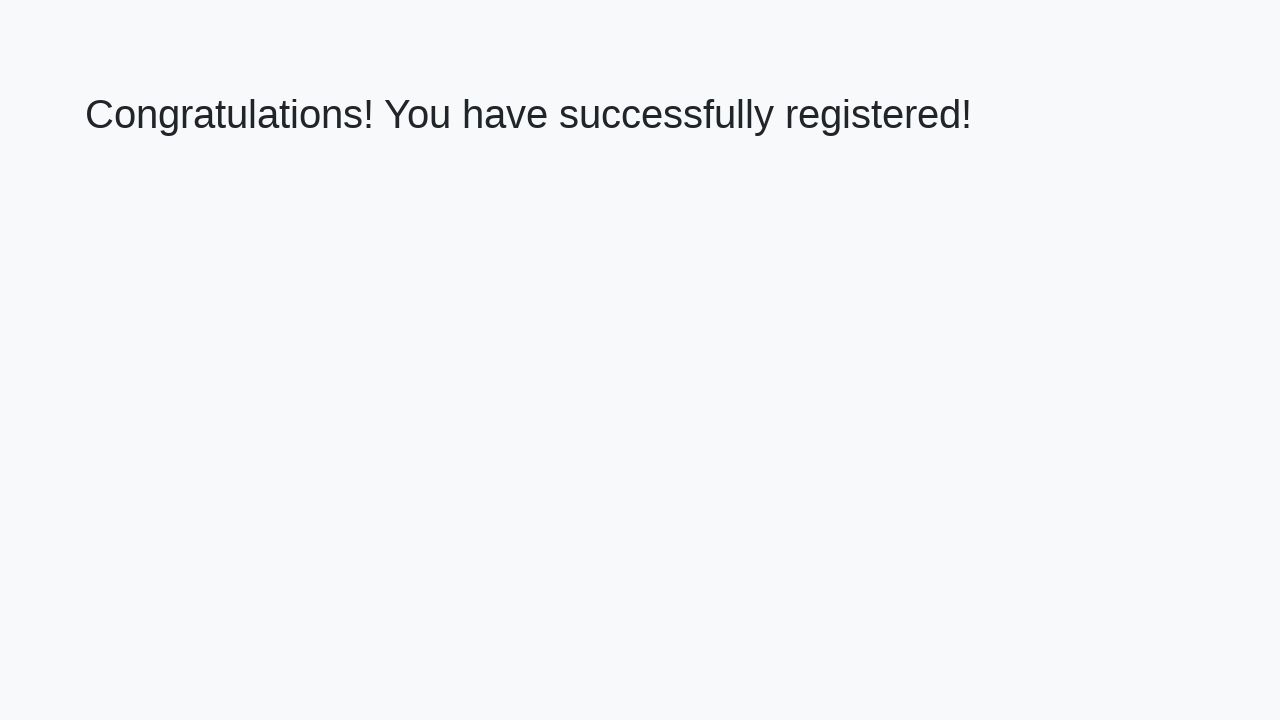

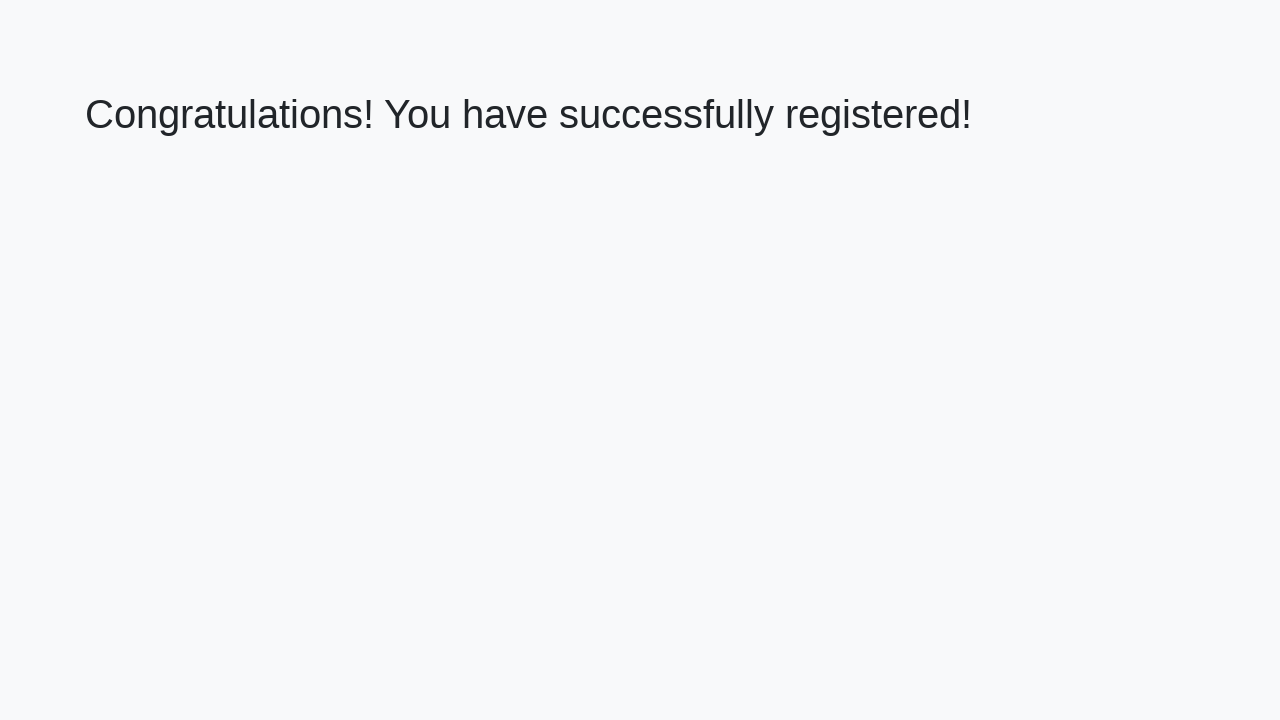